Tests dropdown selection functionality using different selection methods (index, value, visible text) and verifies the dropdown contains the expected number of options

Starting URL: https://the-internet.herokuapp.com/dropdown

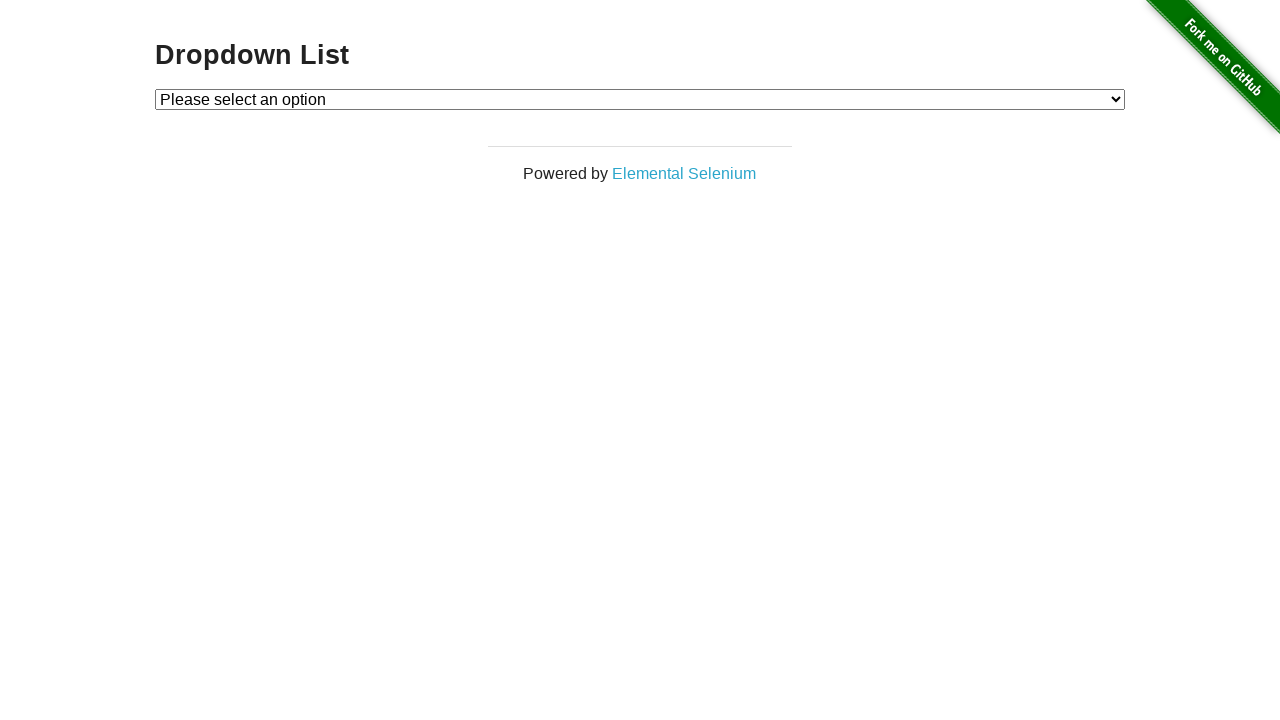

Located dropdown element with id 'dropdown'
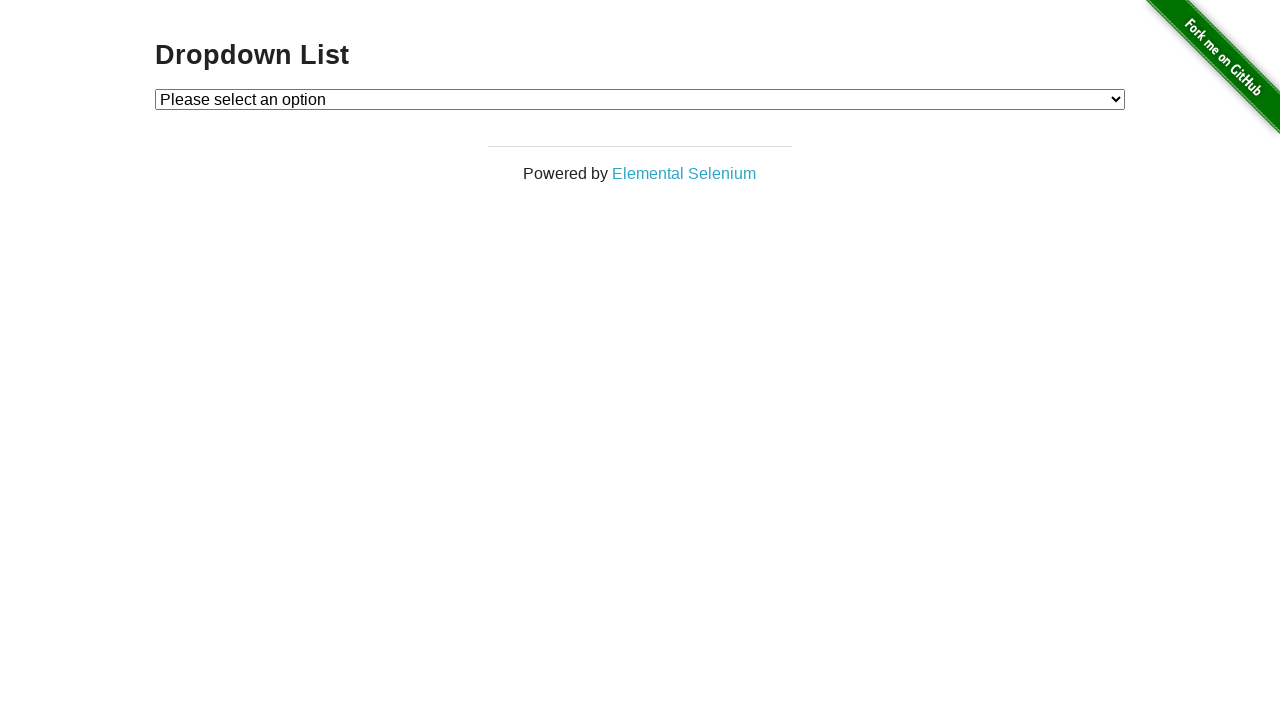

Selected option by index 1 on #dropdown
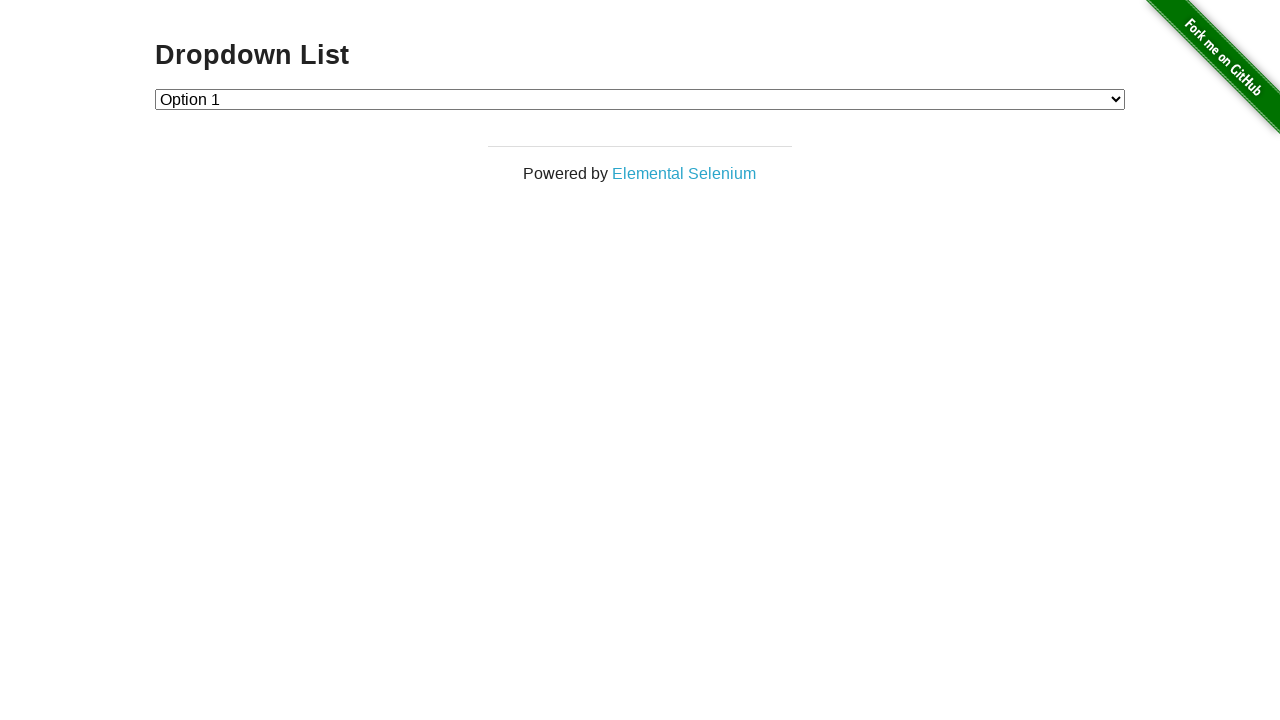

Selected option by value '2' on #dropdown
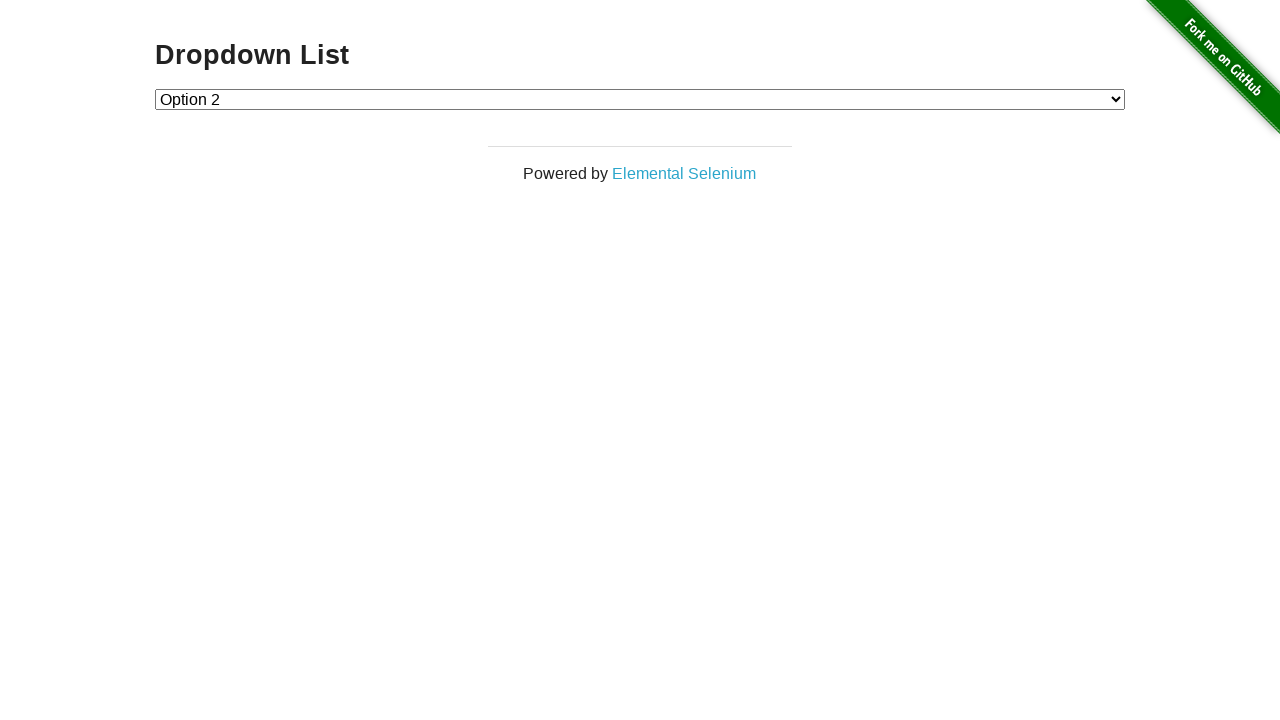

Selected option by label 'Option 1' on #dropdown
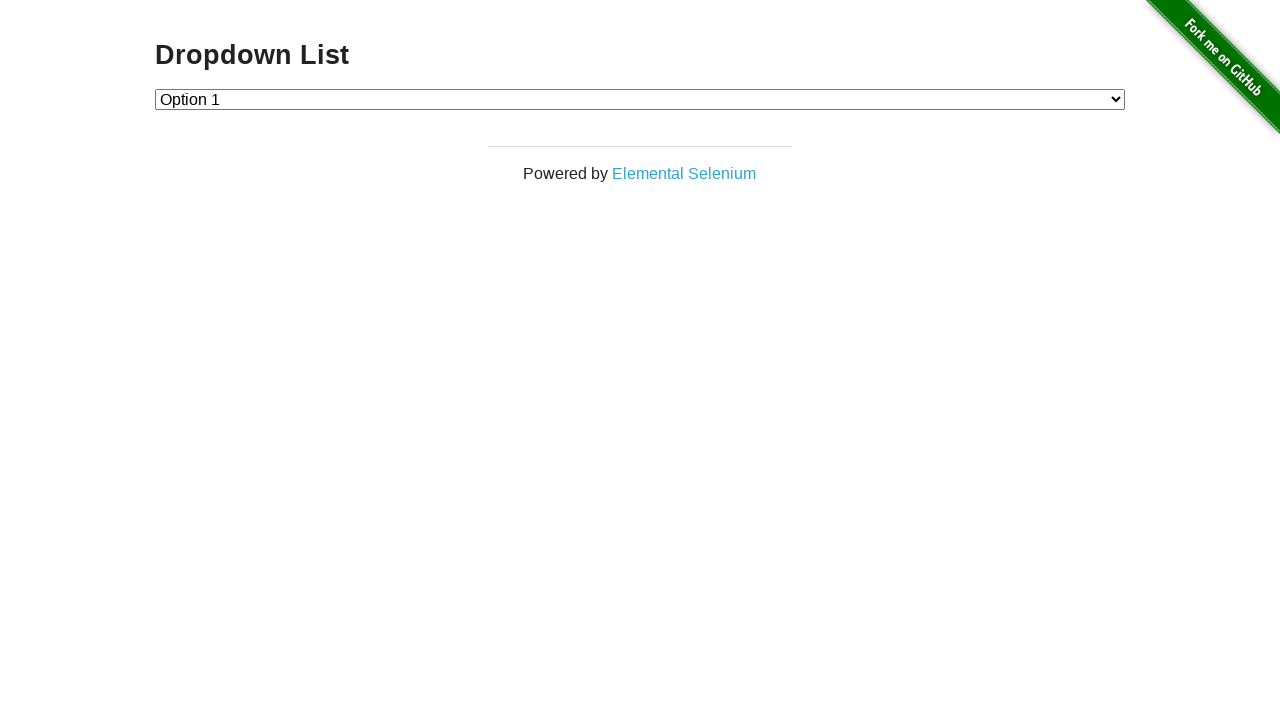

Retrieved all option elements from dropdown
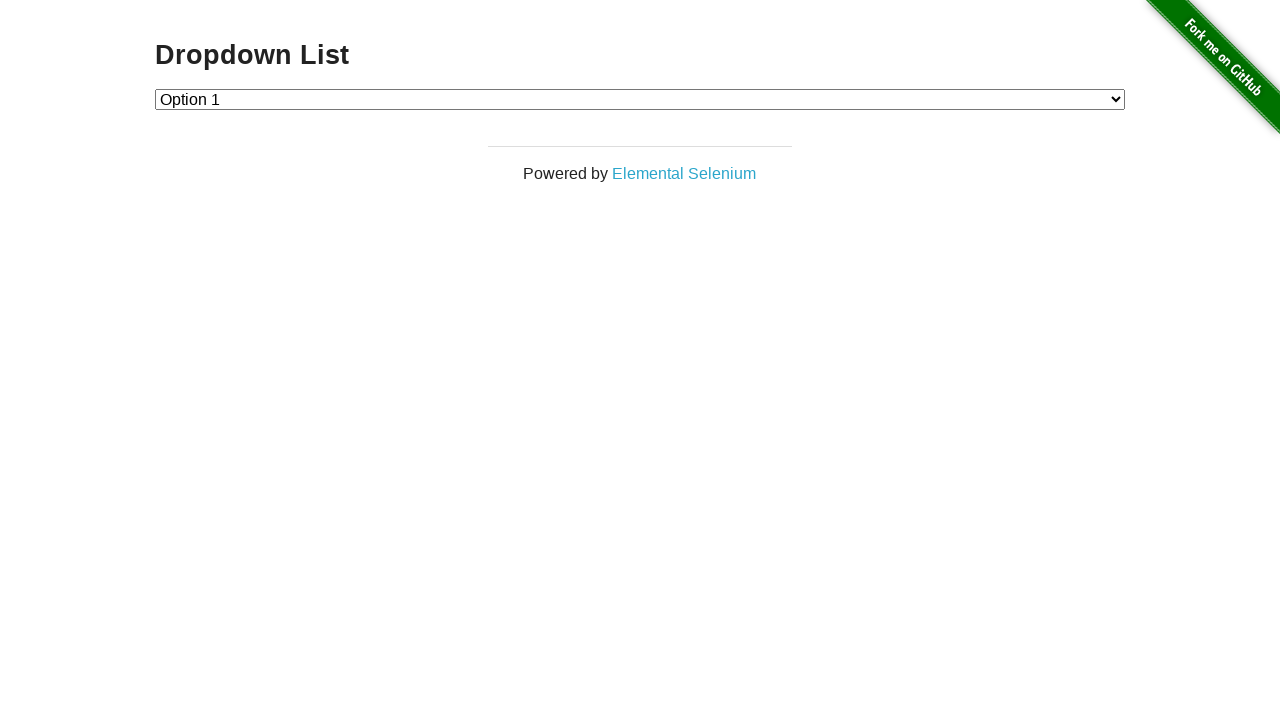

Extracted text content from all options: ['Please select an option', 'Option 1', 'Option 2']
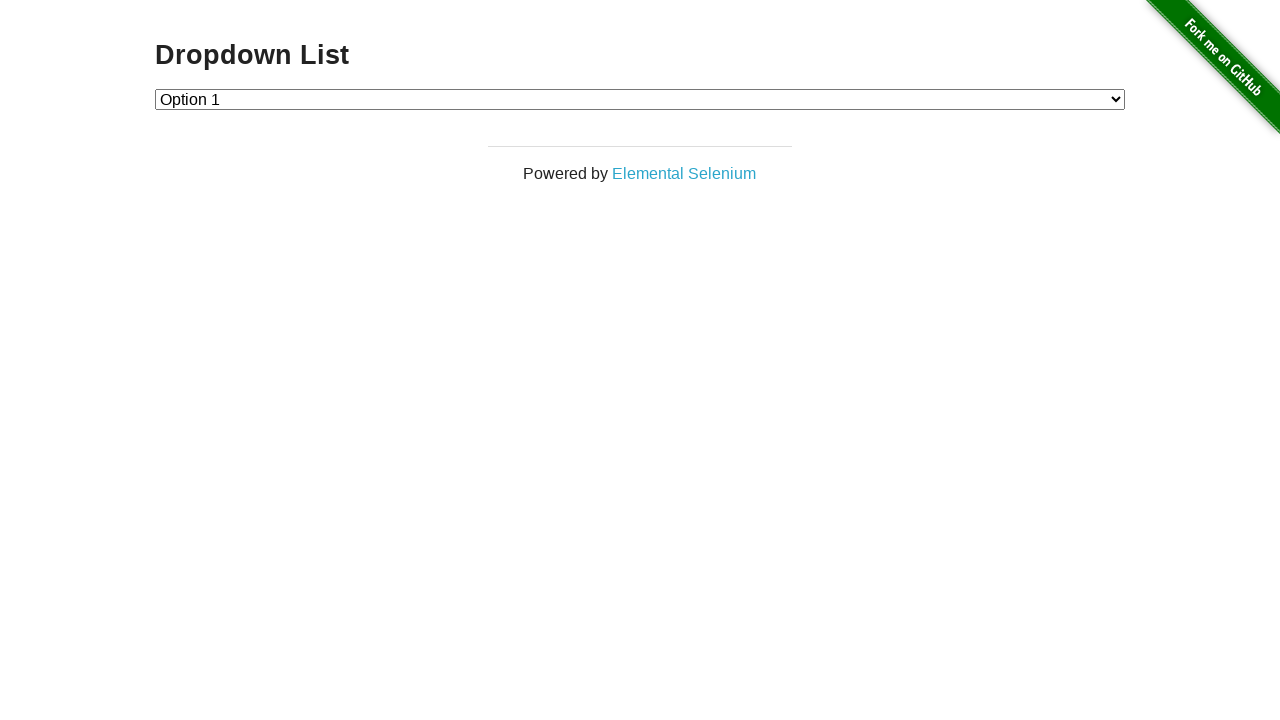

Verified dropdown contains 3 options (expected 4 or fewer)
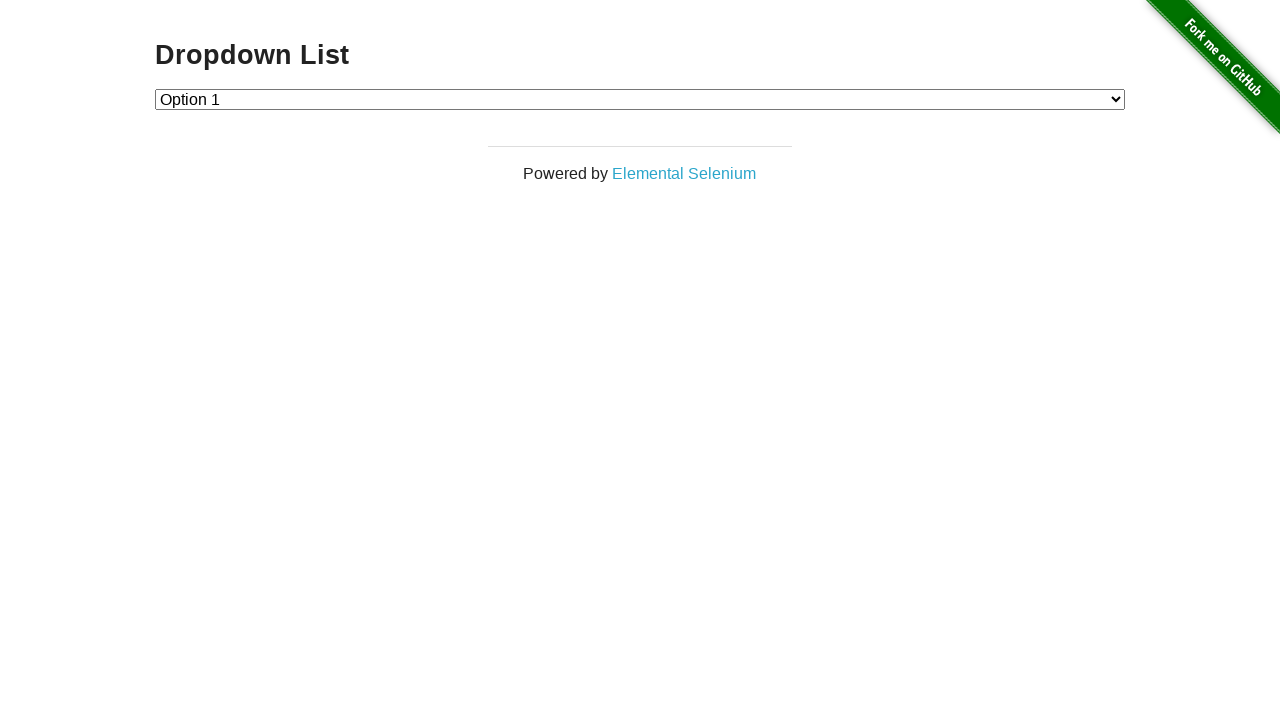

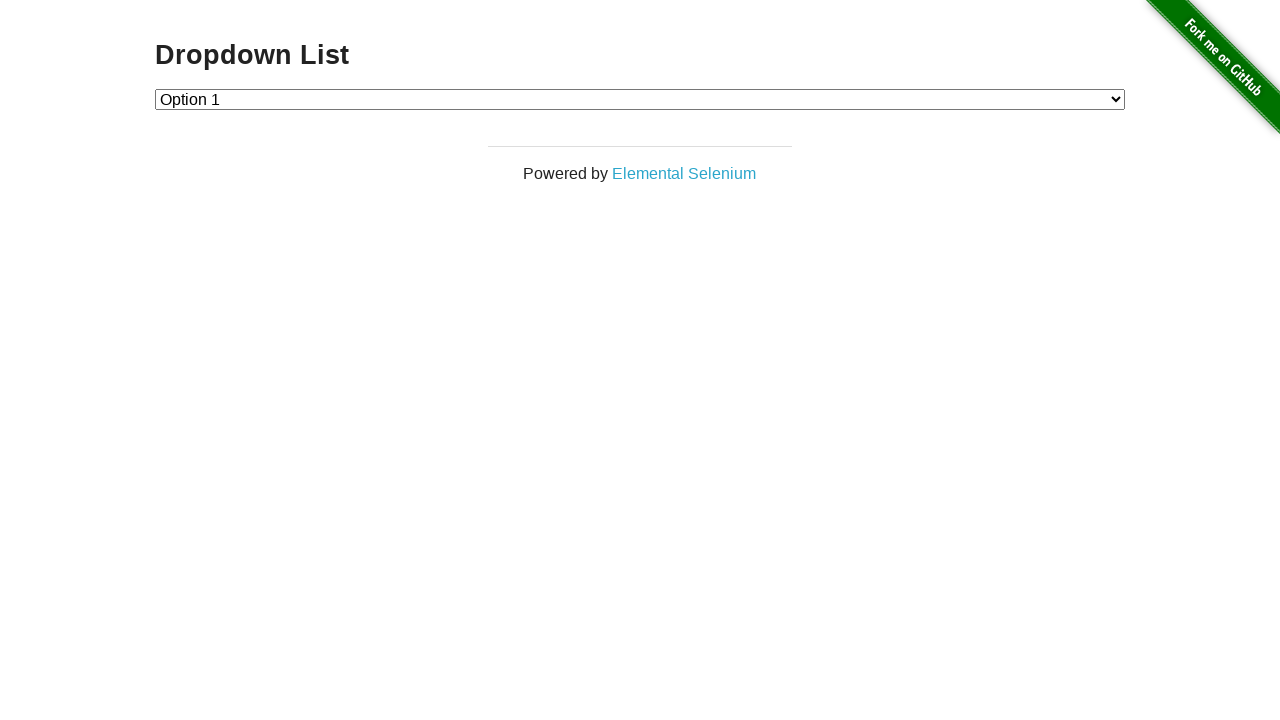